Validates age verification by checking the age confirmation message and confirming user is of legal age

Starting URL: https://www.tamango.cl/

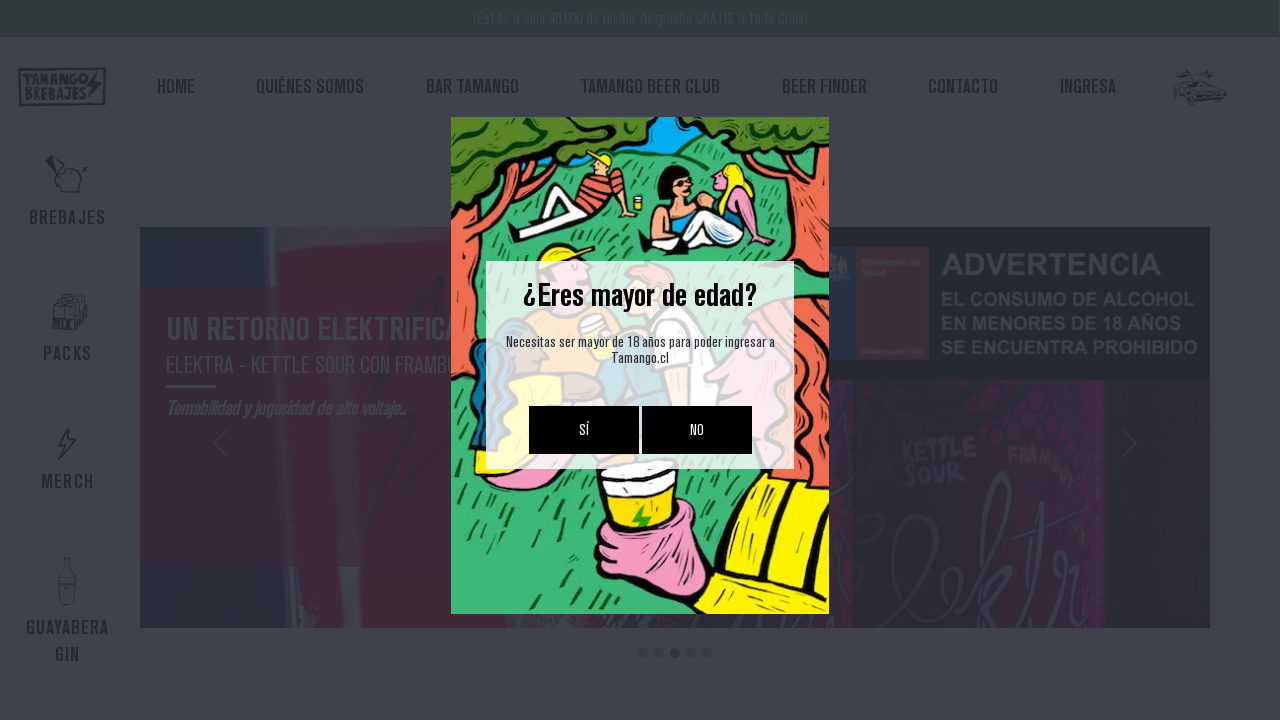

Age verification modal appeared with age-related text
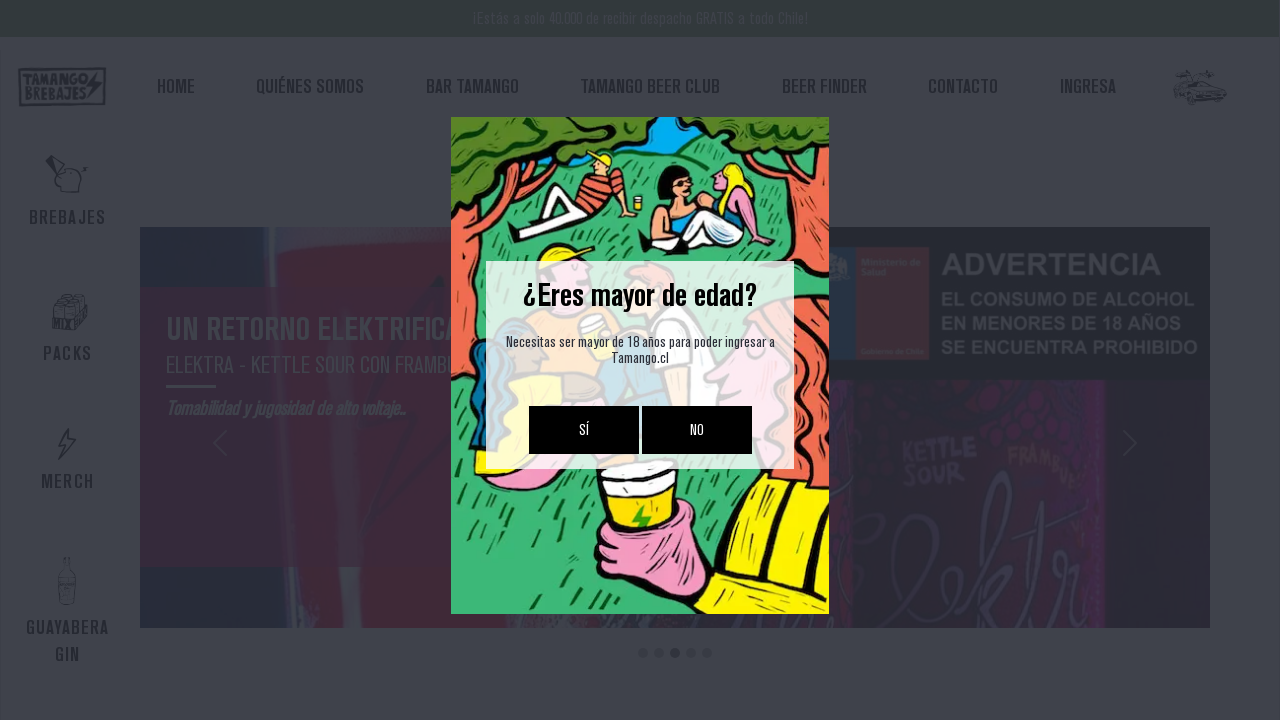

Clicked 'Sí' button to confirm age verification at (584, 430) on button:has-text('Sí')
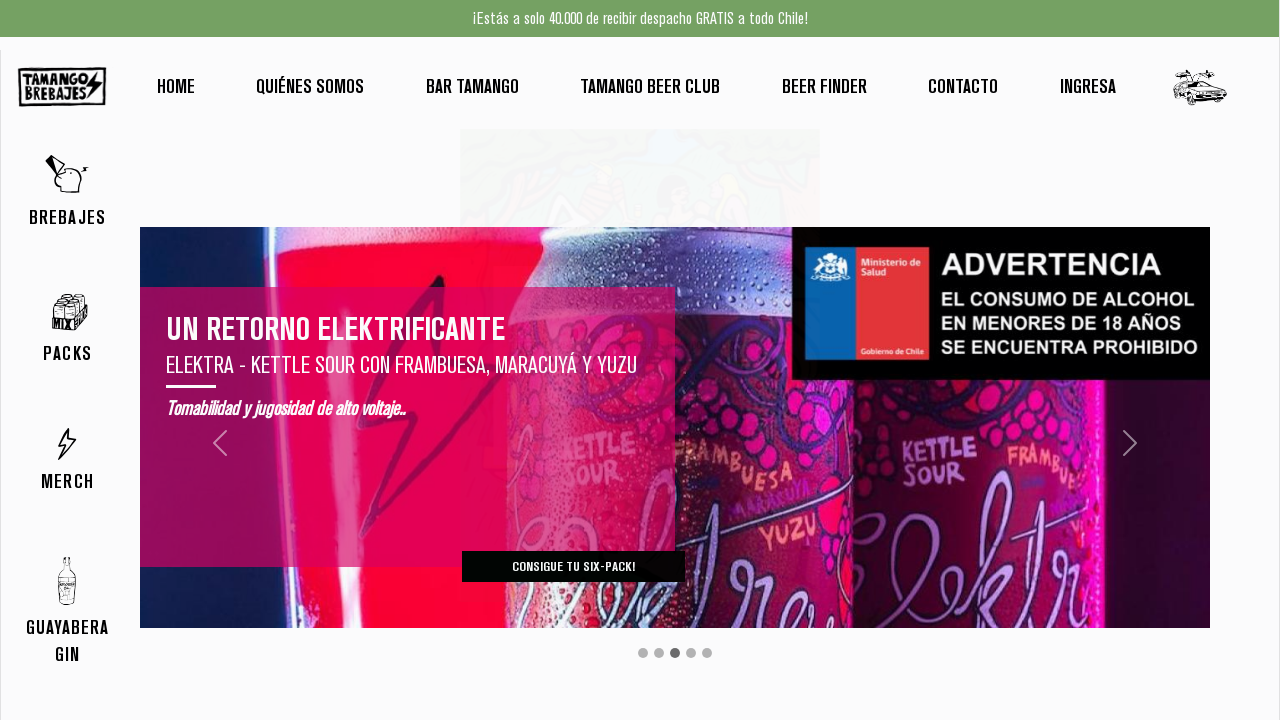

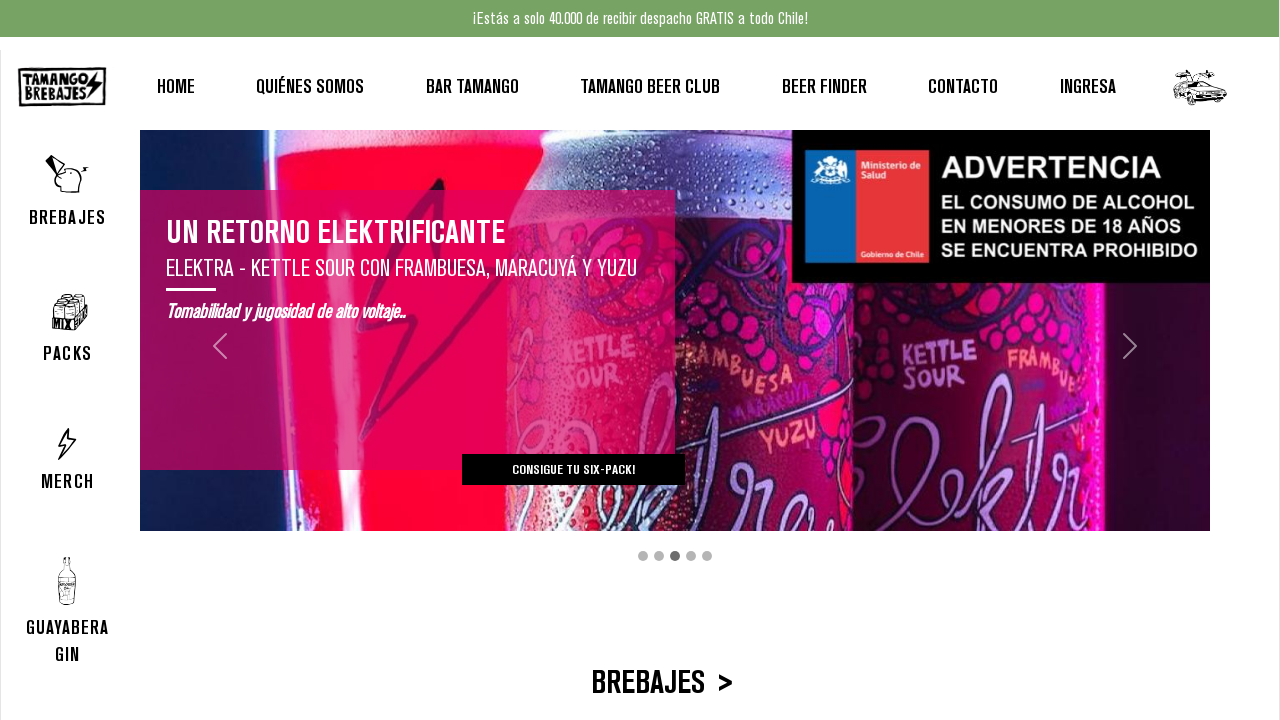